Tests editable/searchable dropdown by typing country names and selecting them from filtered results

Starting URL: https://react.semantic-ui.com/maximize/dropdown-example-search-selection/

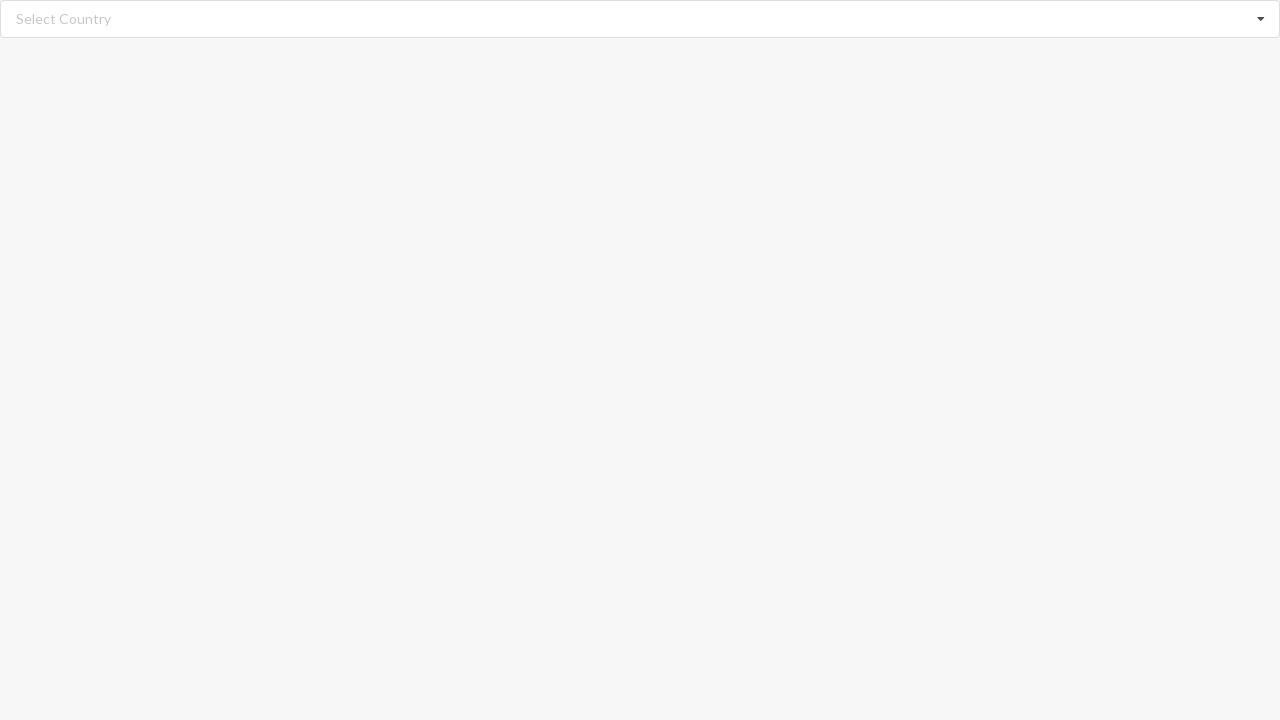

Typed 'Albania' into the searchable dropdown field on input.search
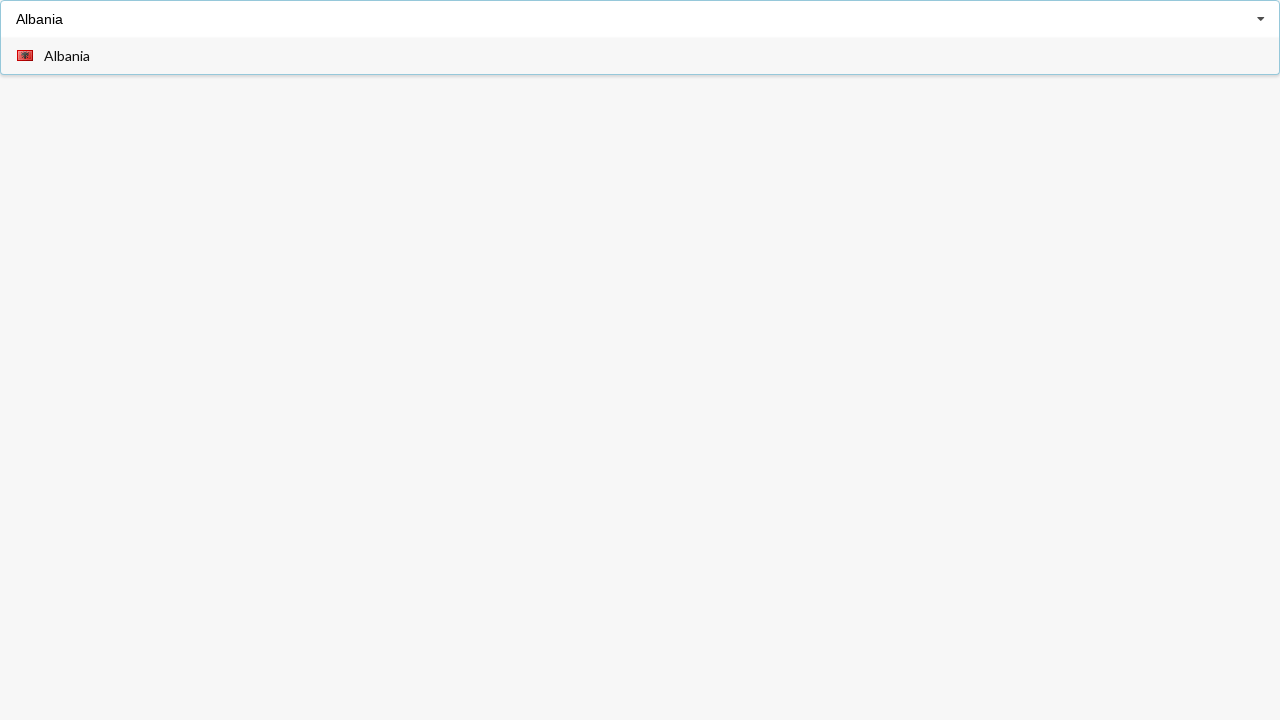

Waited for 'Albania' option to appear in filtered results
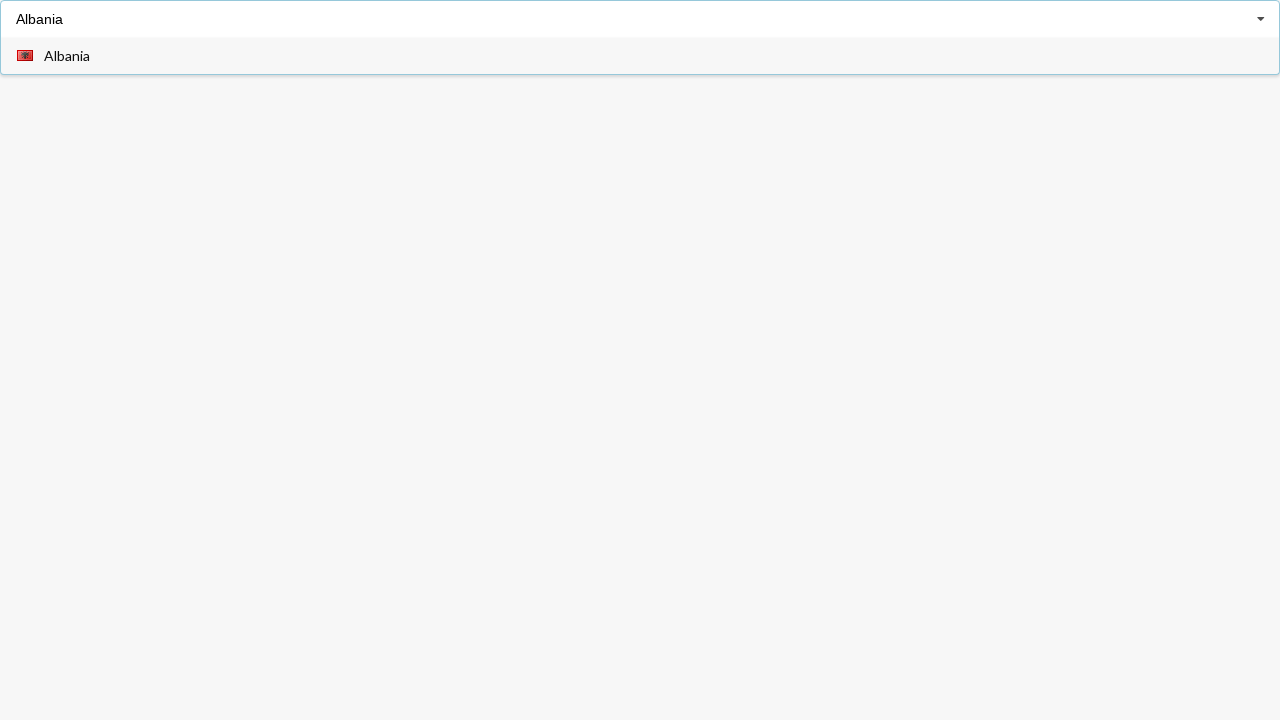

Selected 'Albania' from the dropdown options at (67, 56) on div.item>span:has-text('Albania')
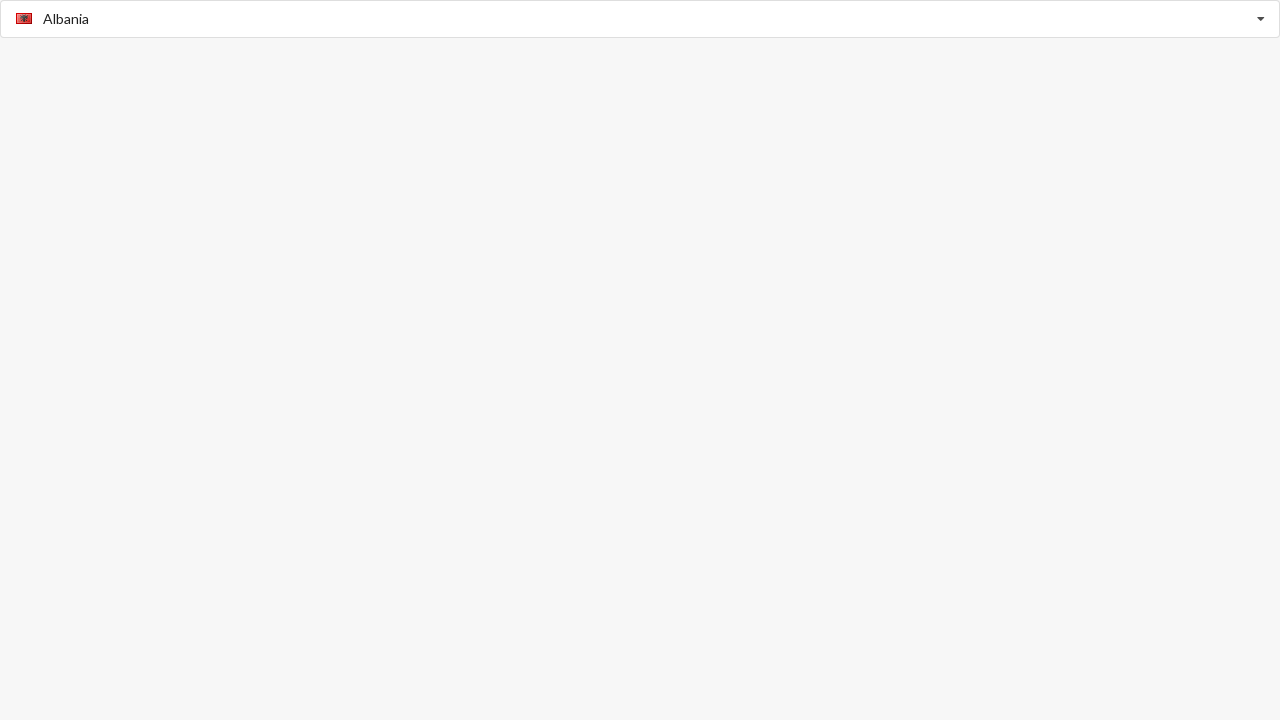

Typed 'Argentina' into the searchable dropdown field on input.search
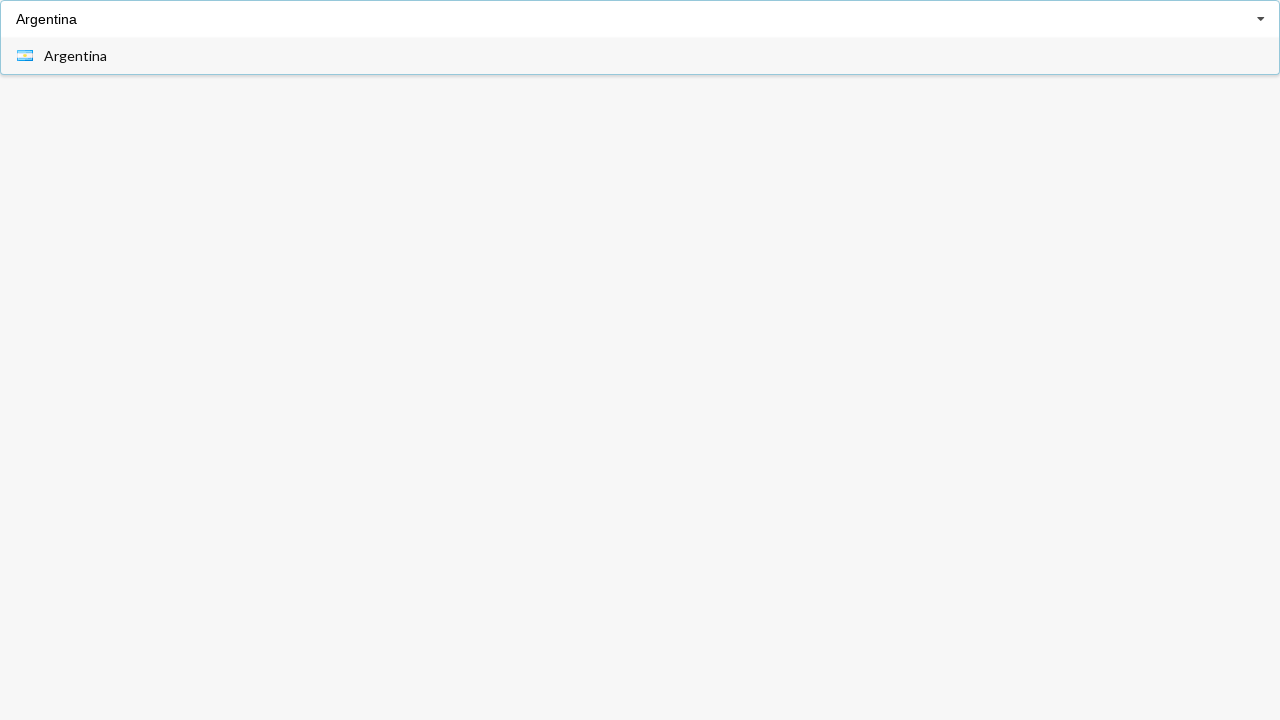

Waited for 'Argentina' option to appear in filtered results
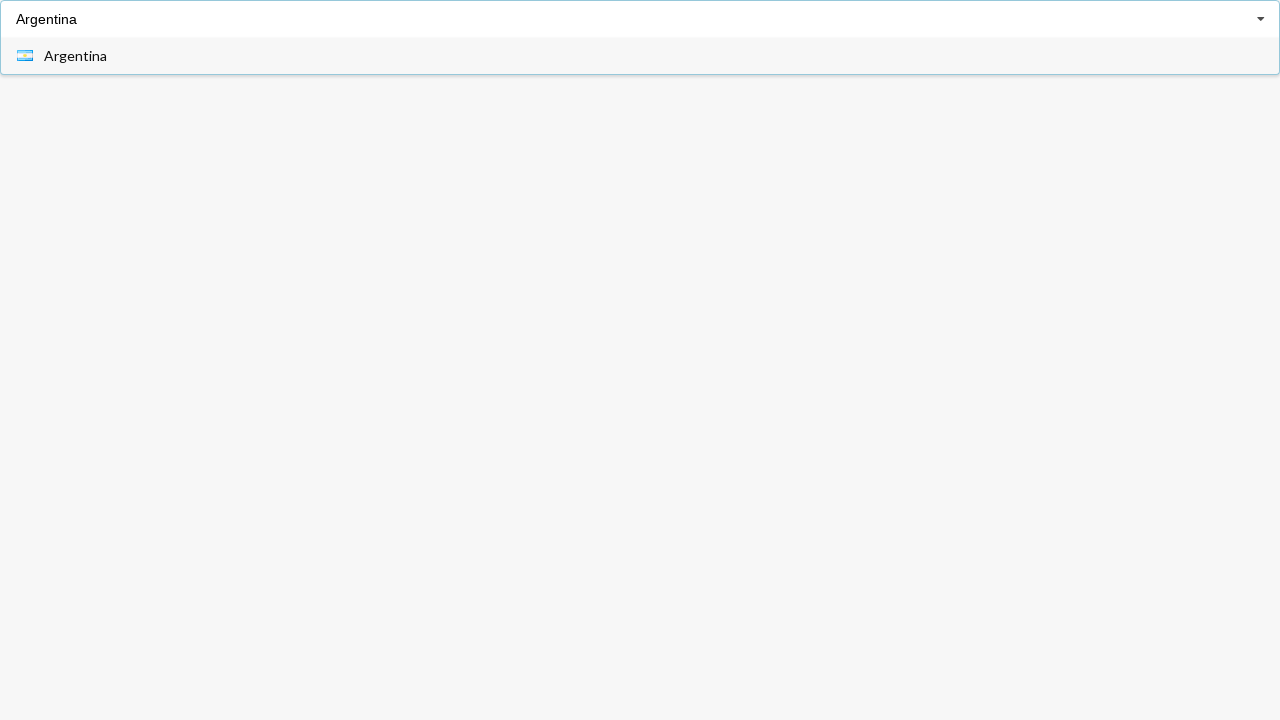

Selected 'Argentina' from the dropdown options at (76, 56) on div.item>span:has-text('Argentina')
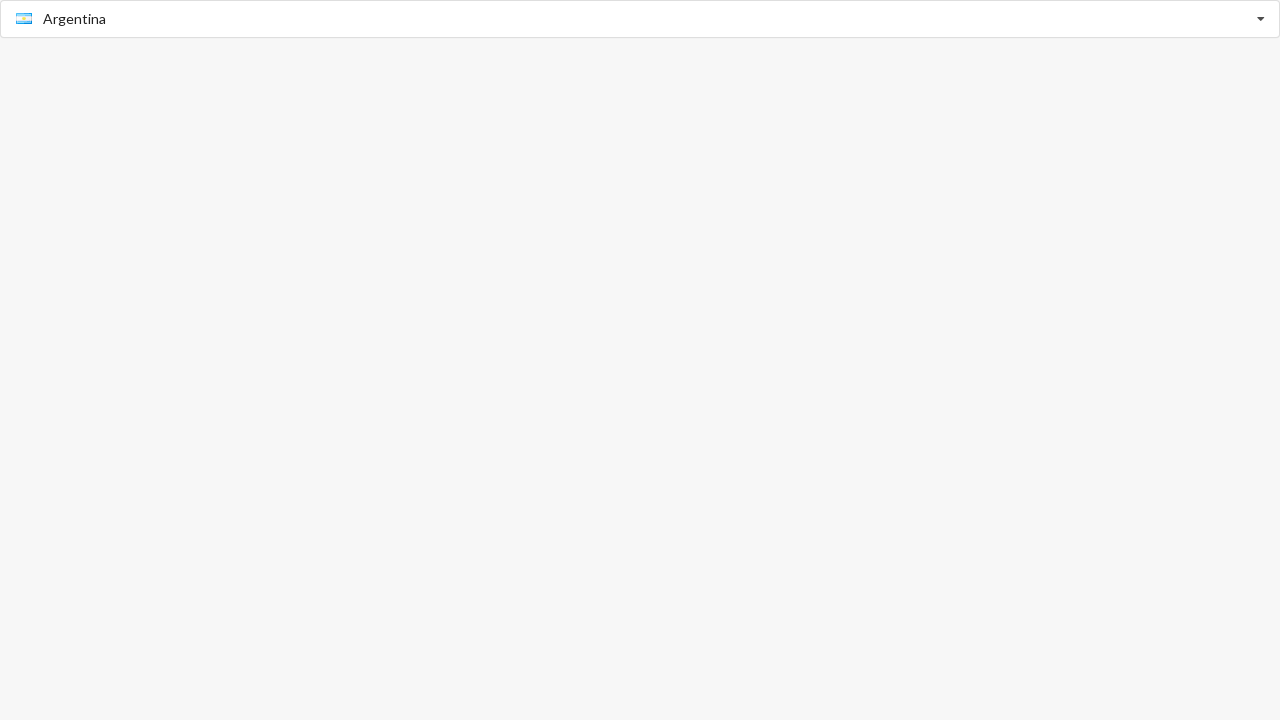

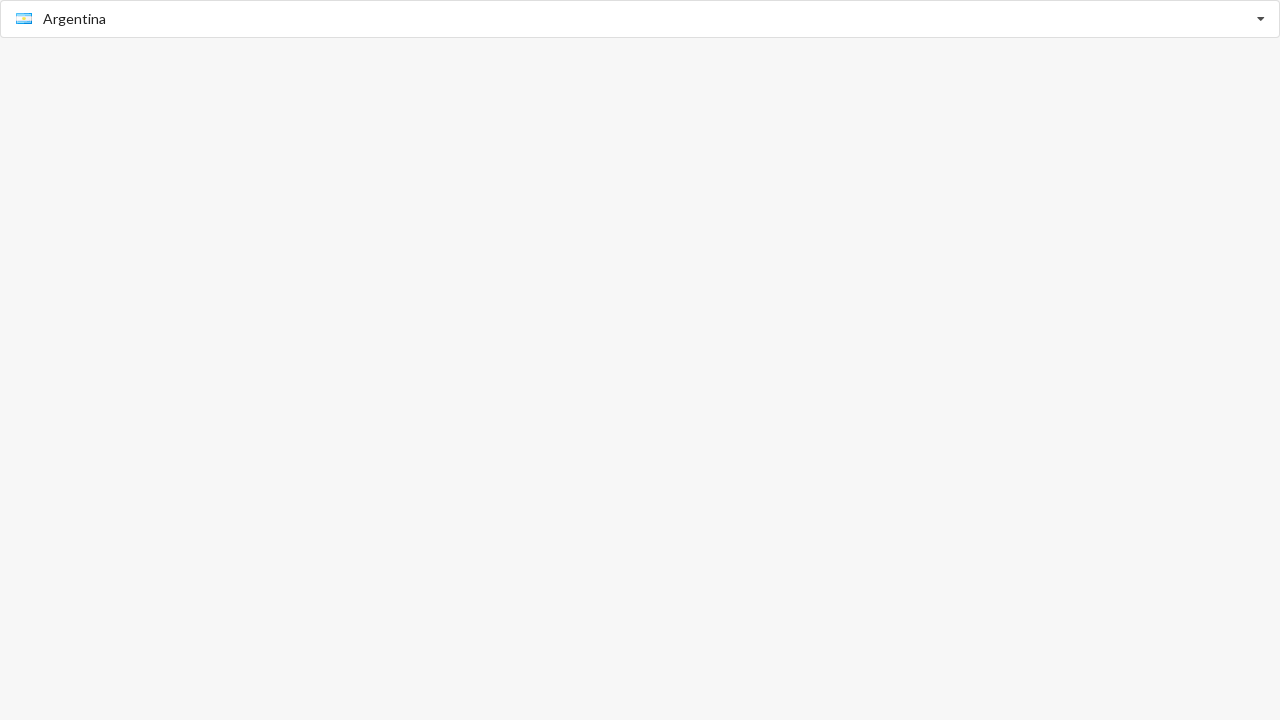